Tests autosuggest dropdown functionality by typing a partial country name and selecting the matching option "India" from the autocomplete suggestions.

Starting URL: https://rahulshettyacademy.com/dropdownsPractise/

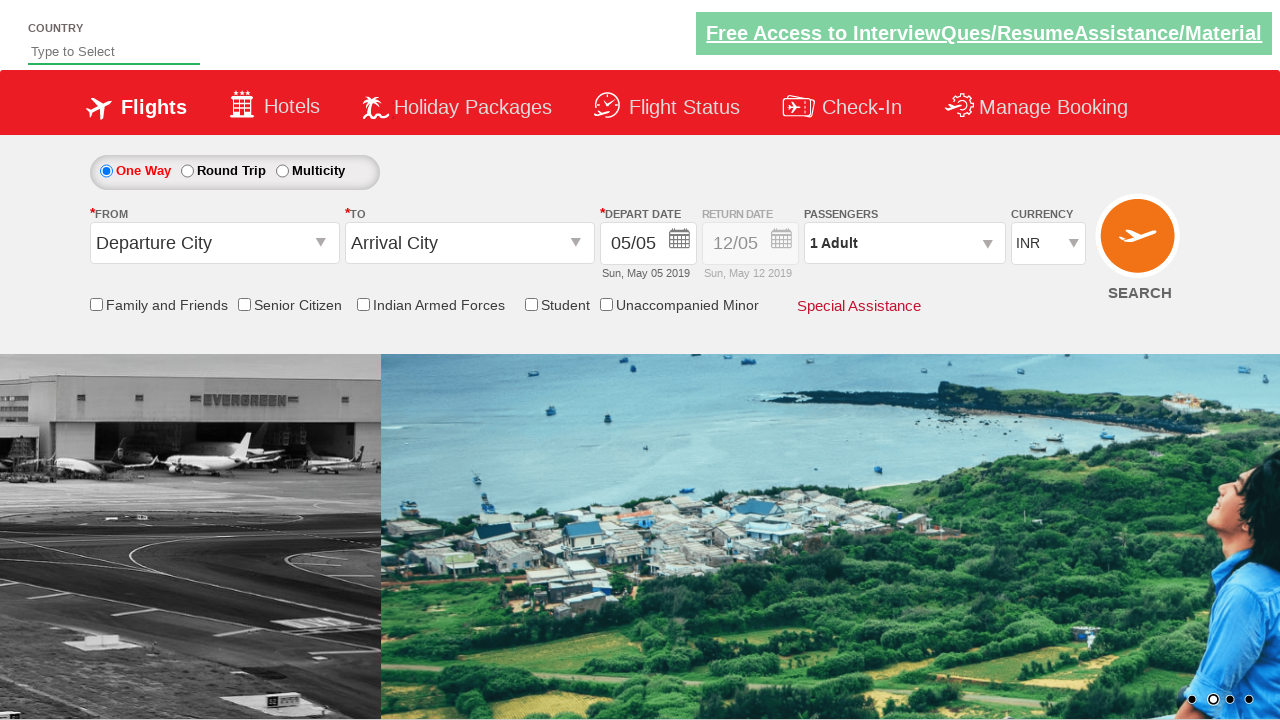

Typed 'ind' into autosuggest field to trigger dropdown on #autosuggest
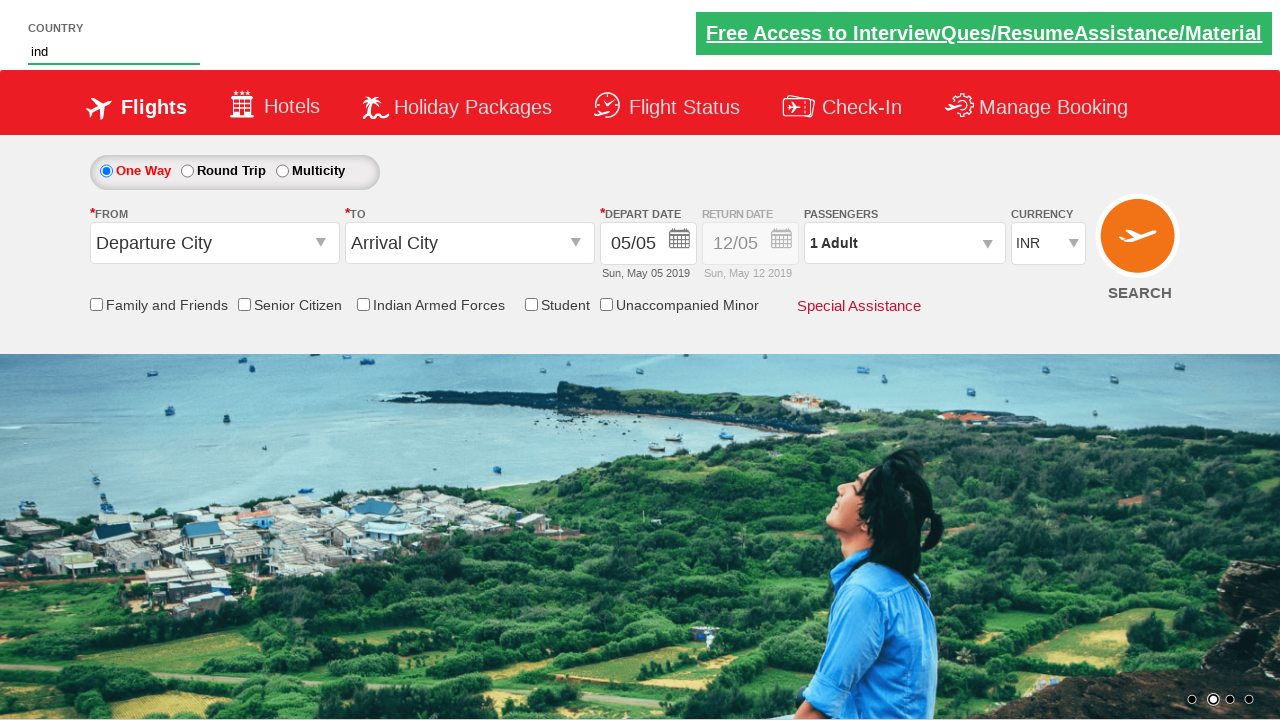

Autocomplete suggestions appeared
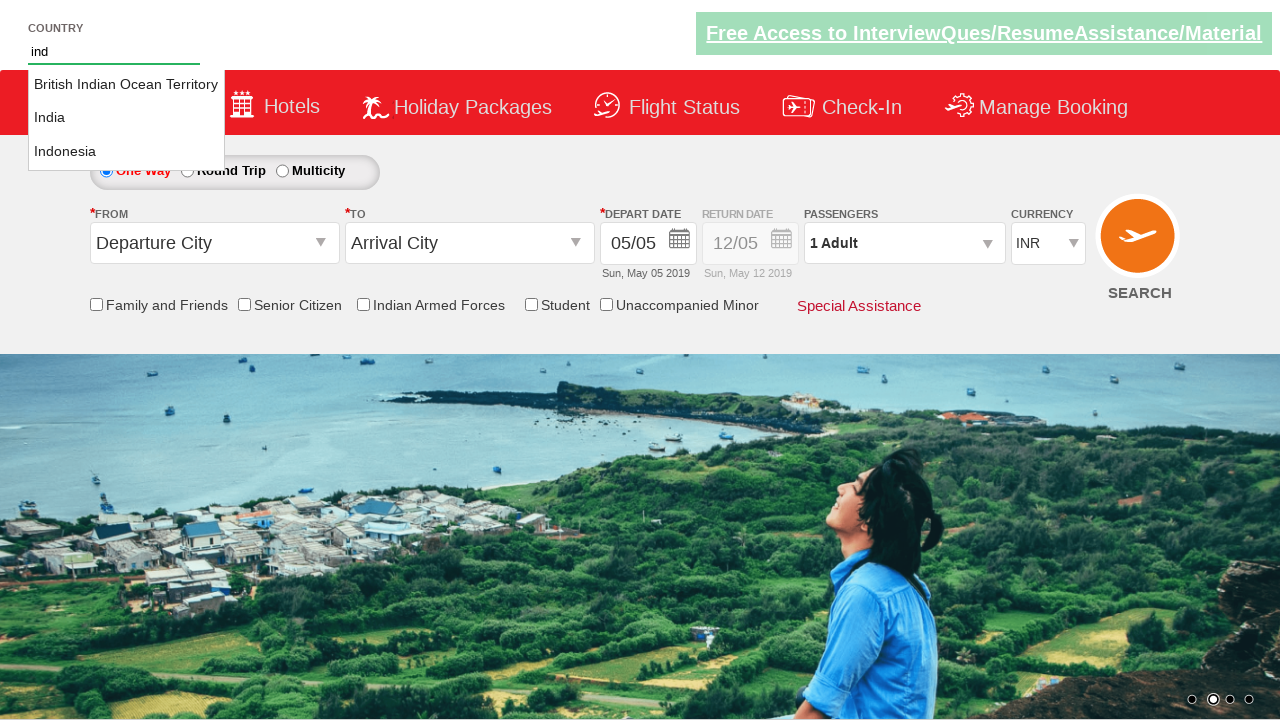

Located all autocomplete option elements
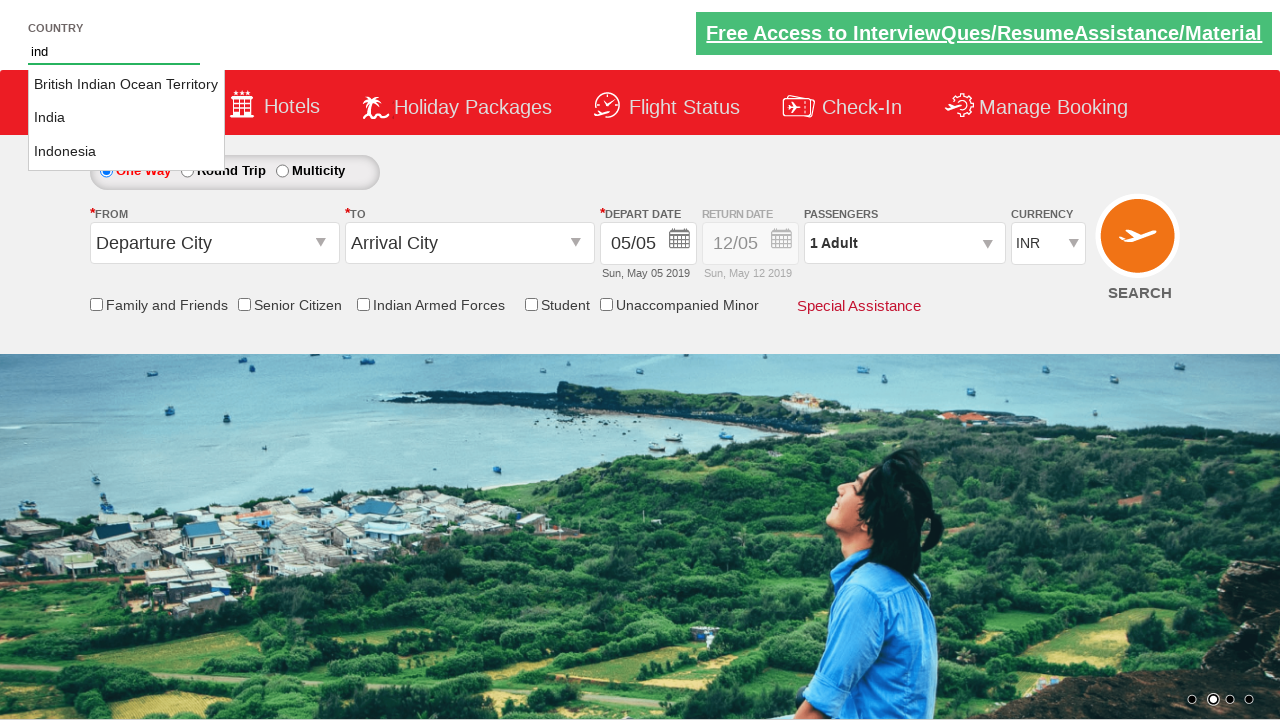

Found 3 autocomplete options
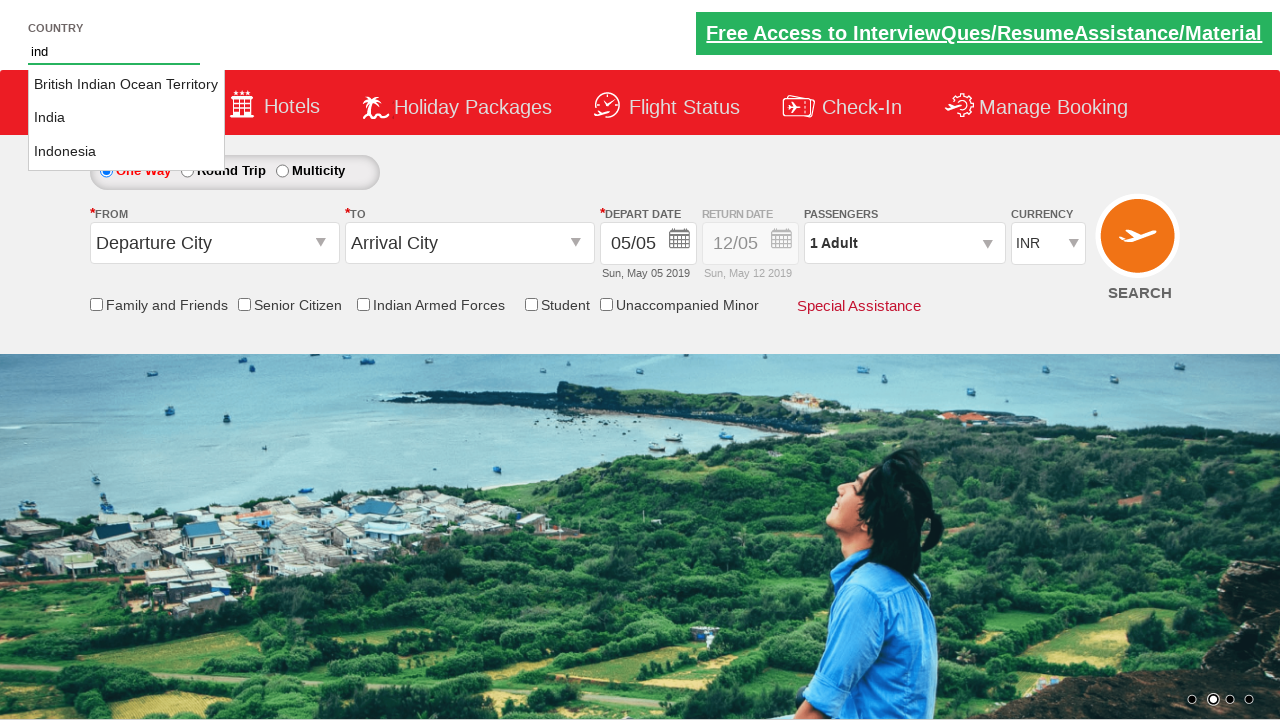

Selected 'India' from autocomplete suggestions at (126, 118) on li.ui-menu-item a >> nth=1
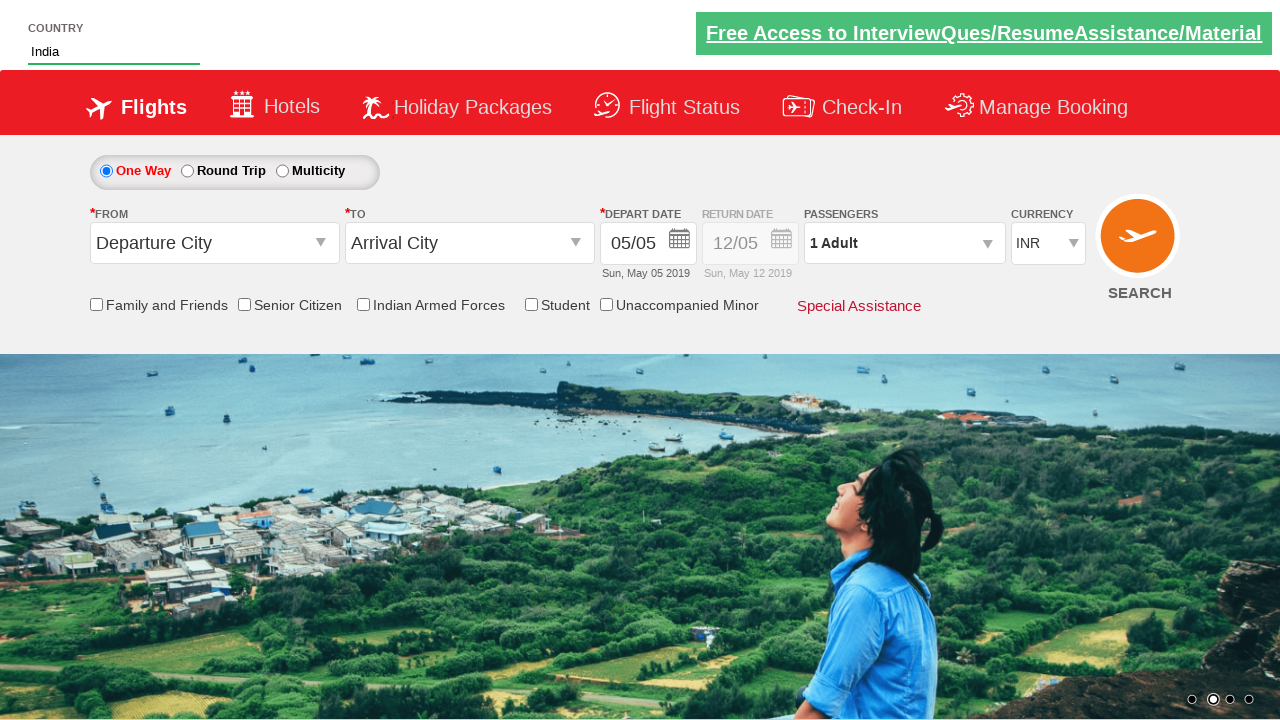

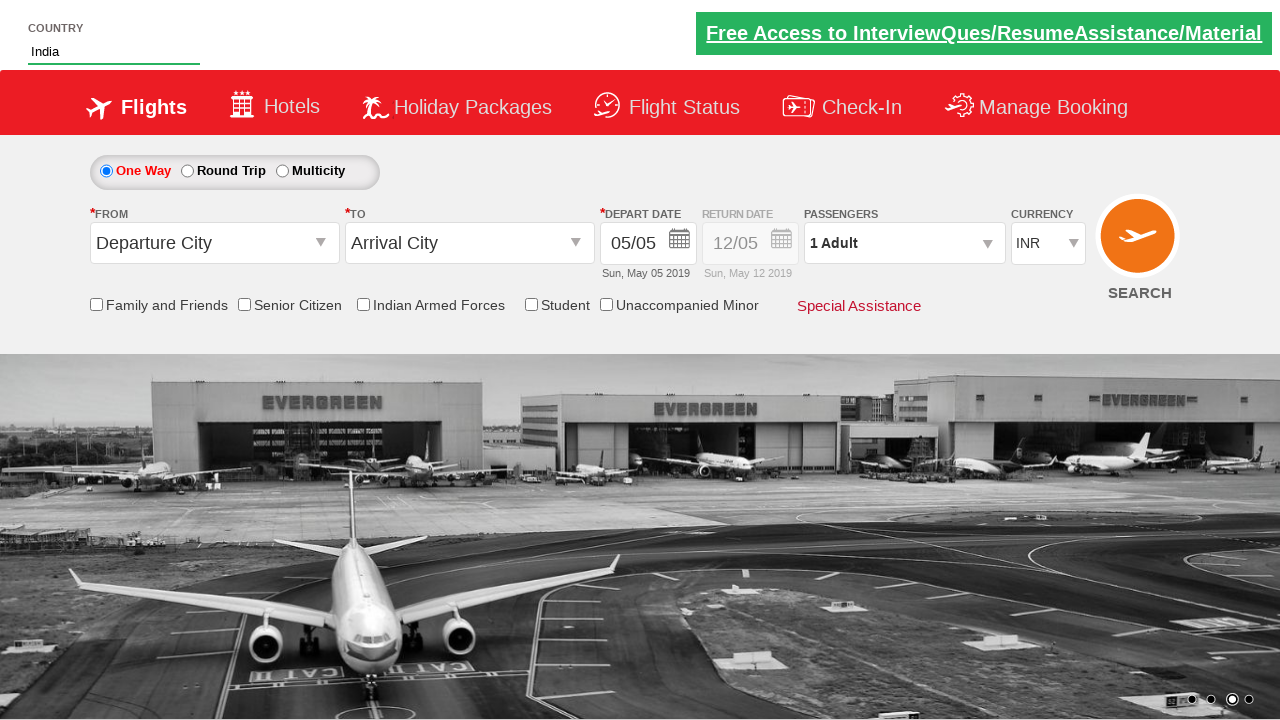